Tests double-click functionality on a button element using the Actions API

Starting URL: https://demoqa.com/buttons

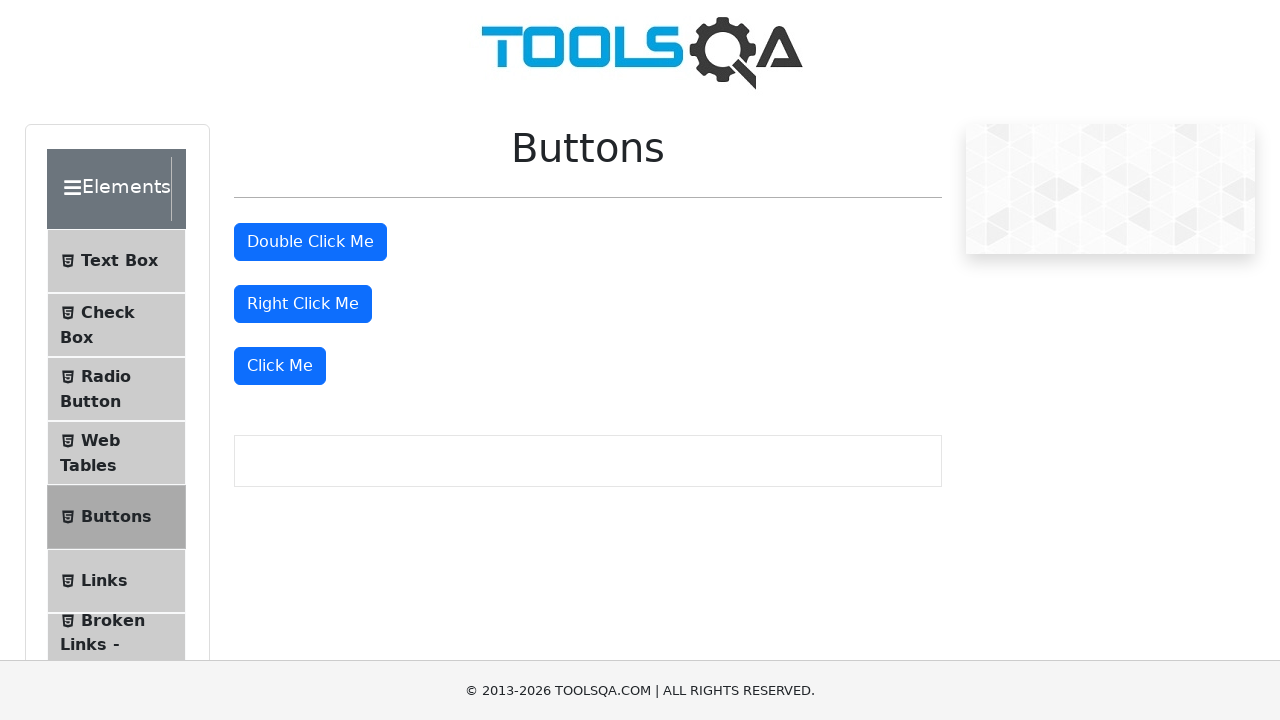

Navigated to DemoQA buttons page
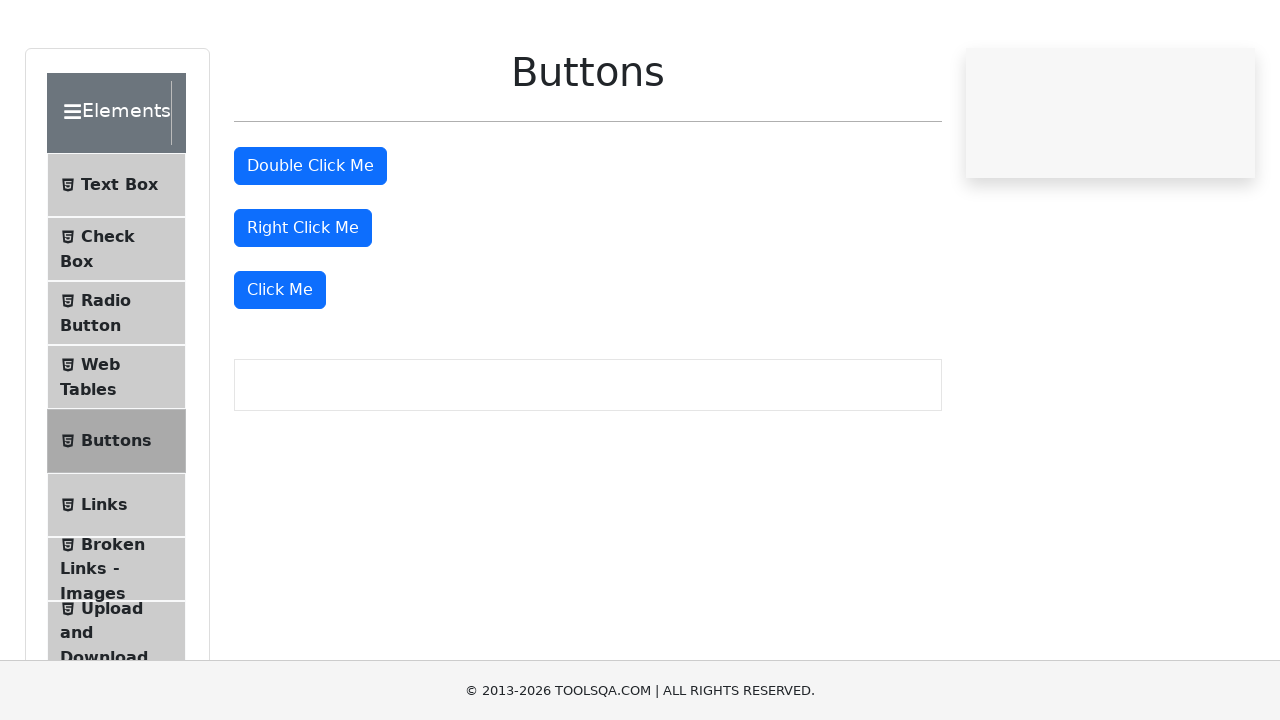

Located double-click button element
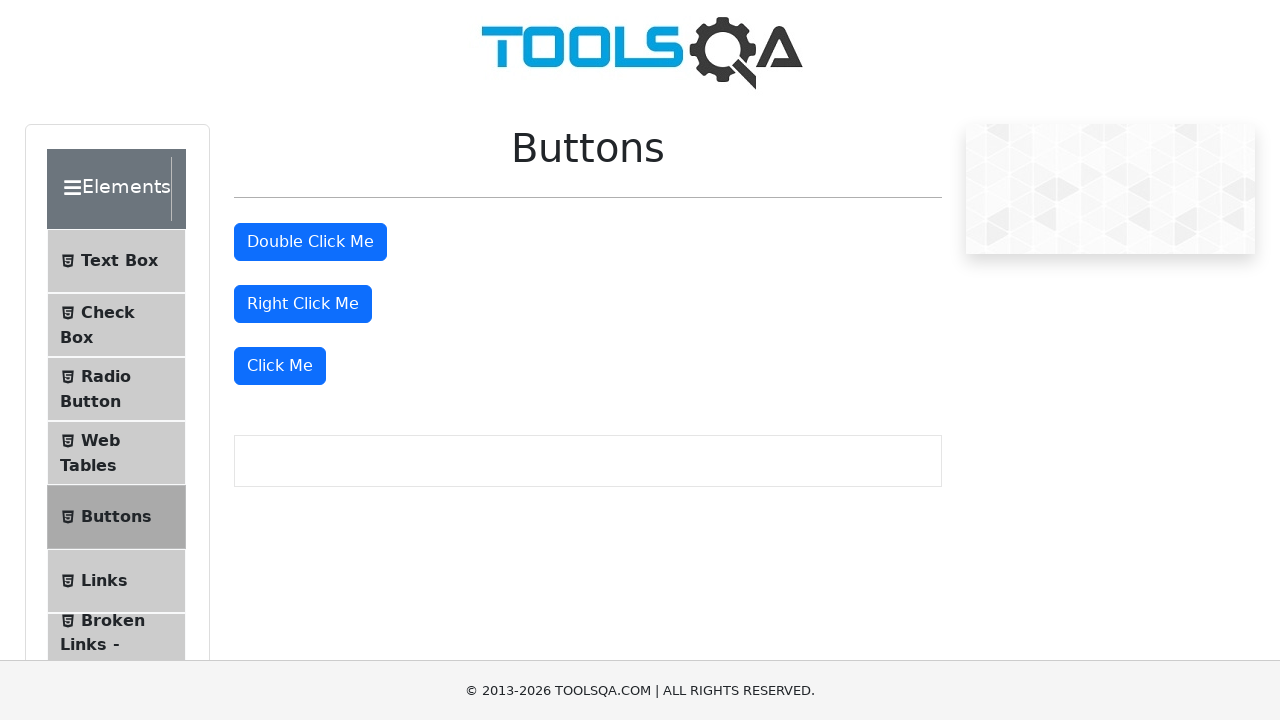

Double-clicked the button element at (310, 242) on #doubleClickBtn
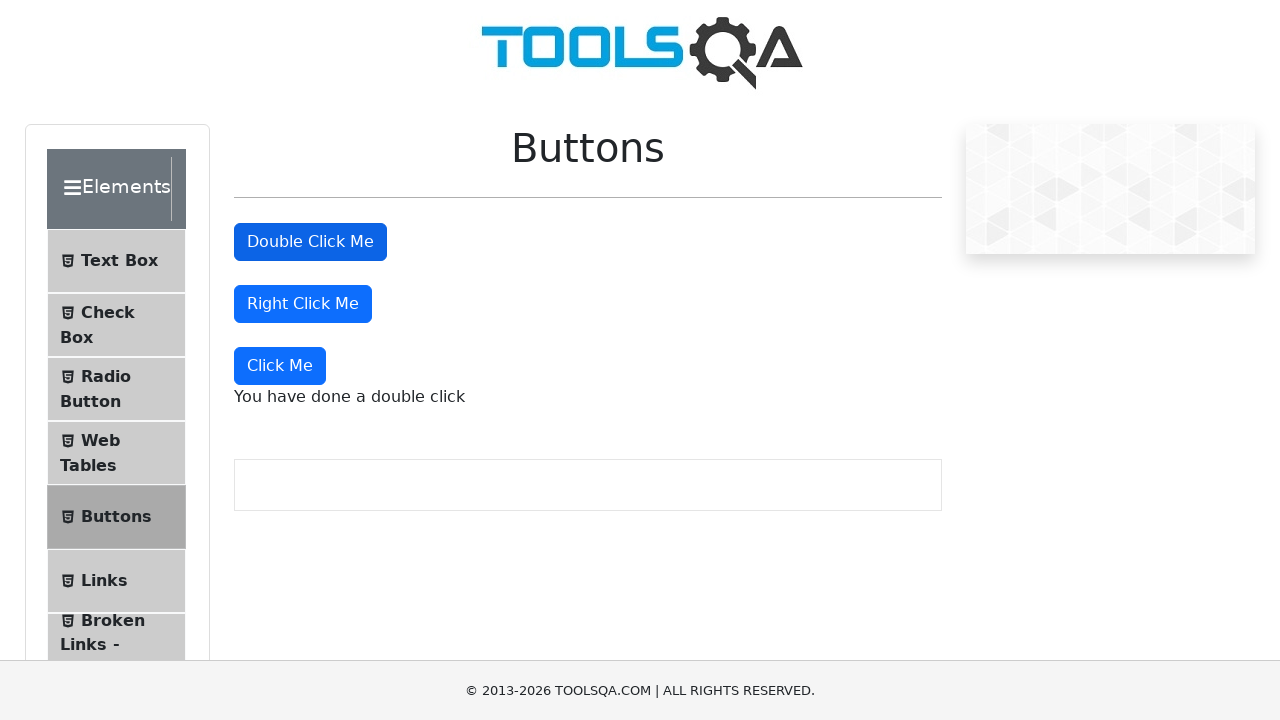

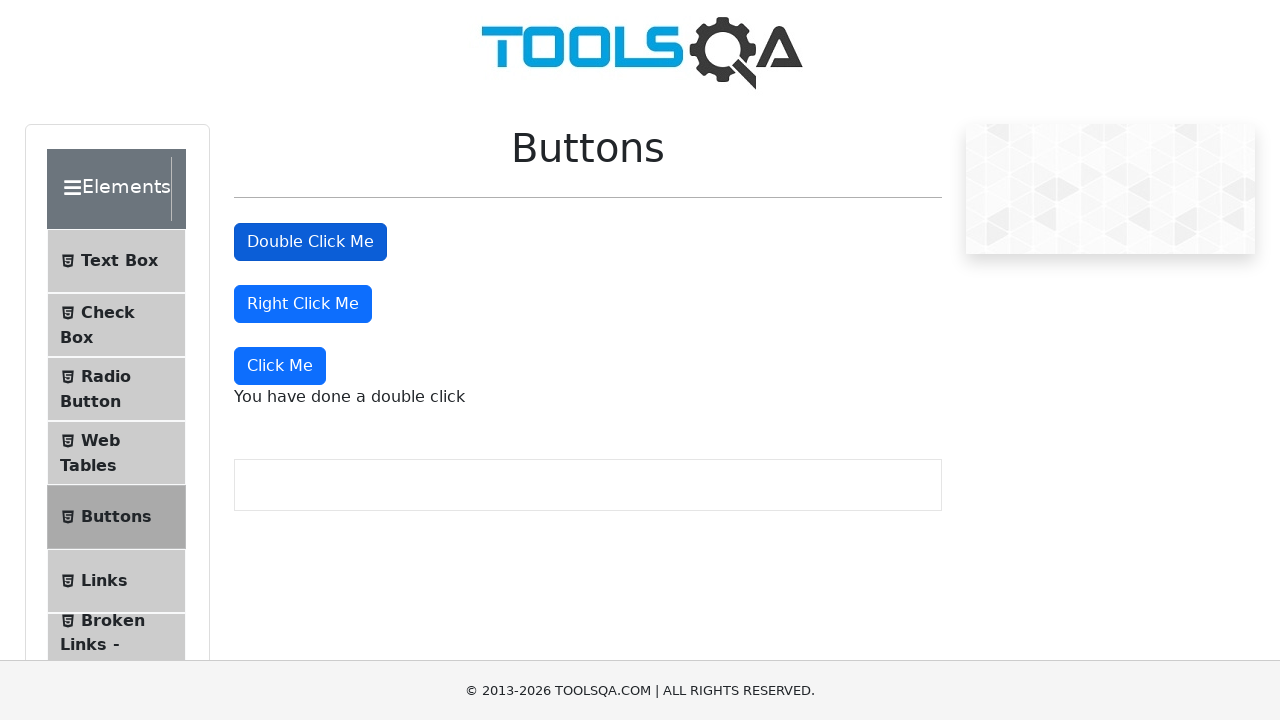